Gets the tag name of an email input element to verify it's an input tag

Starting URL: https://www.selenium.dev/selenium/web/inputs.html

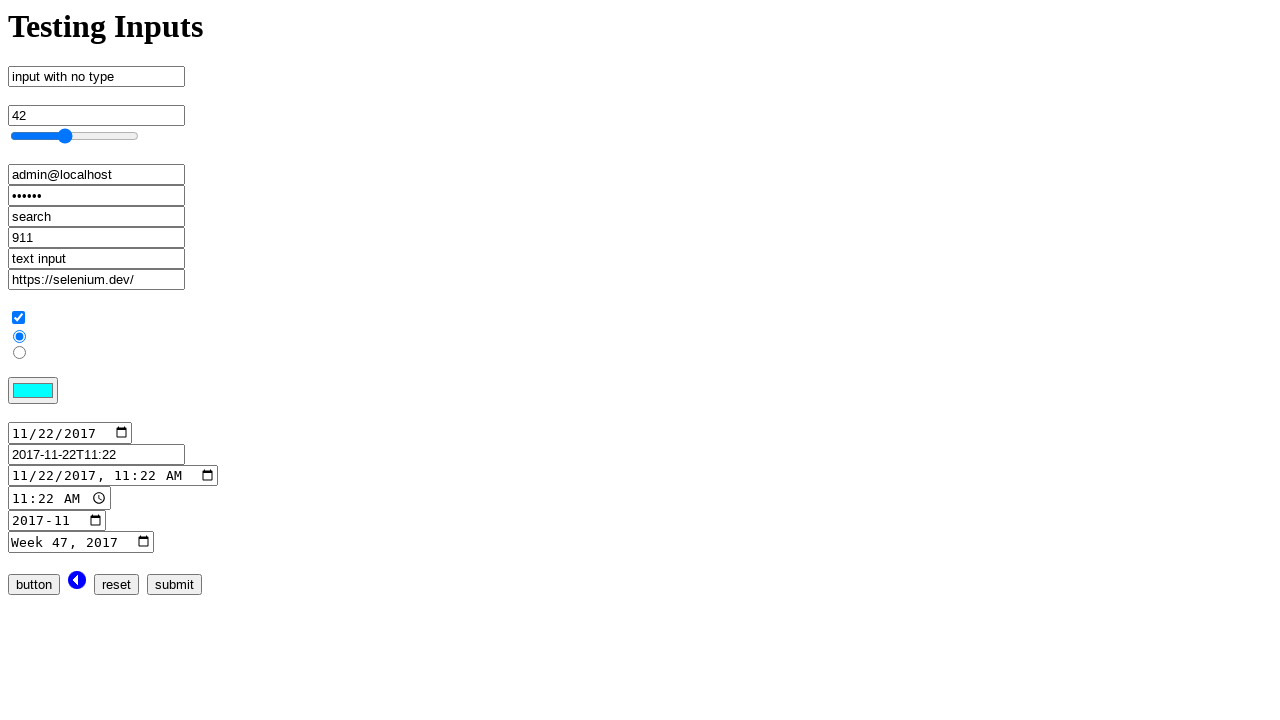

Waited for email input element to be present on the page
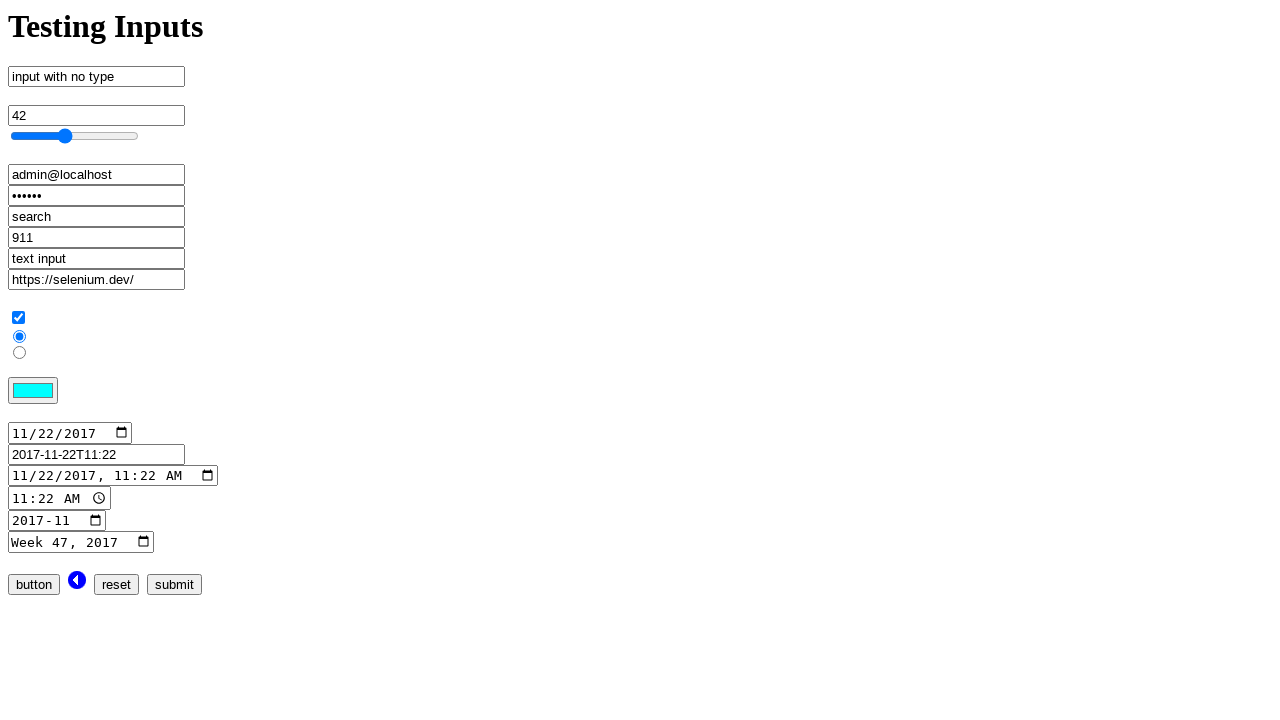

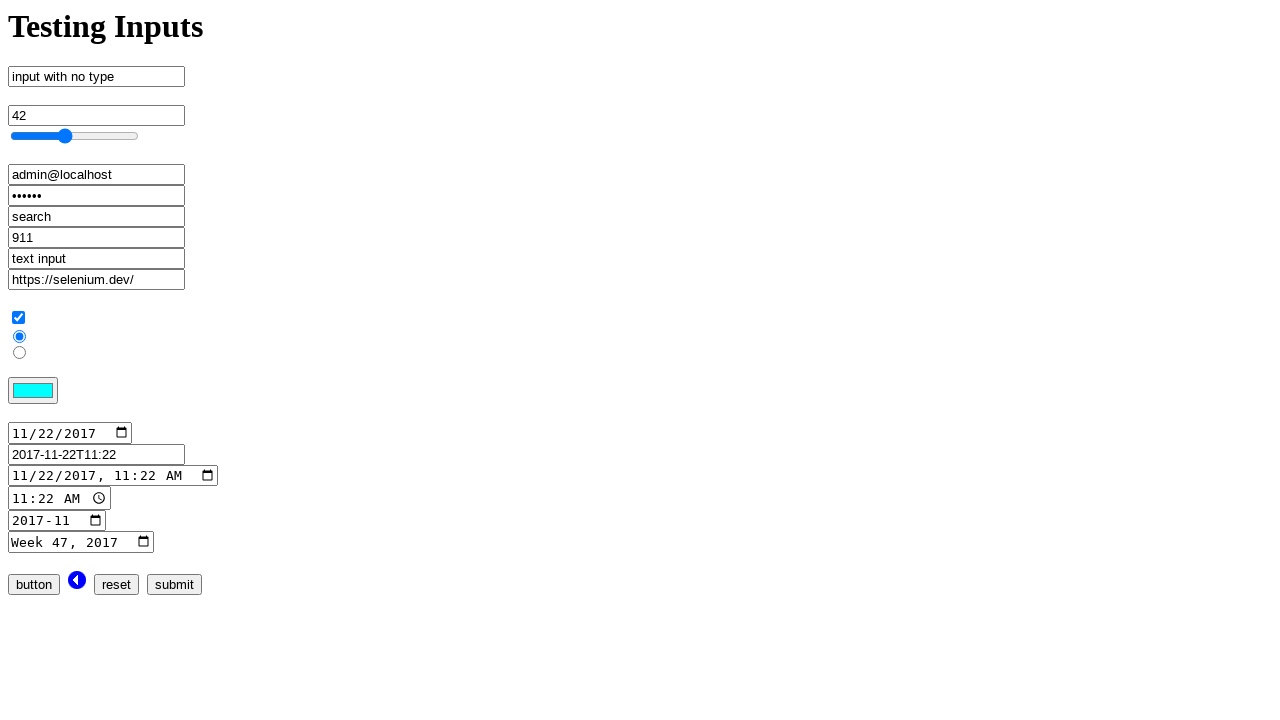